Tests registration form validation when both username and password contain only spaces

Starting URL: https://anatoly-karpovich.github.io/demo-login-form/

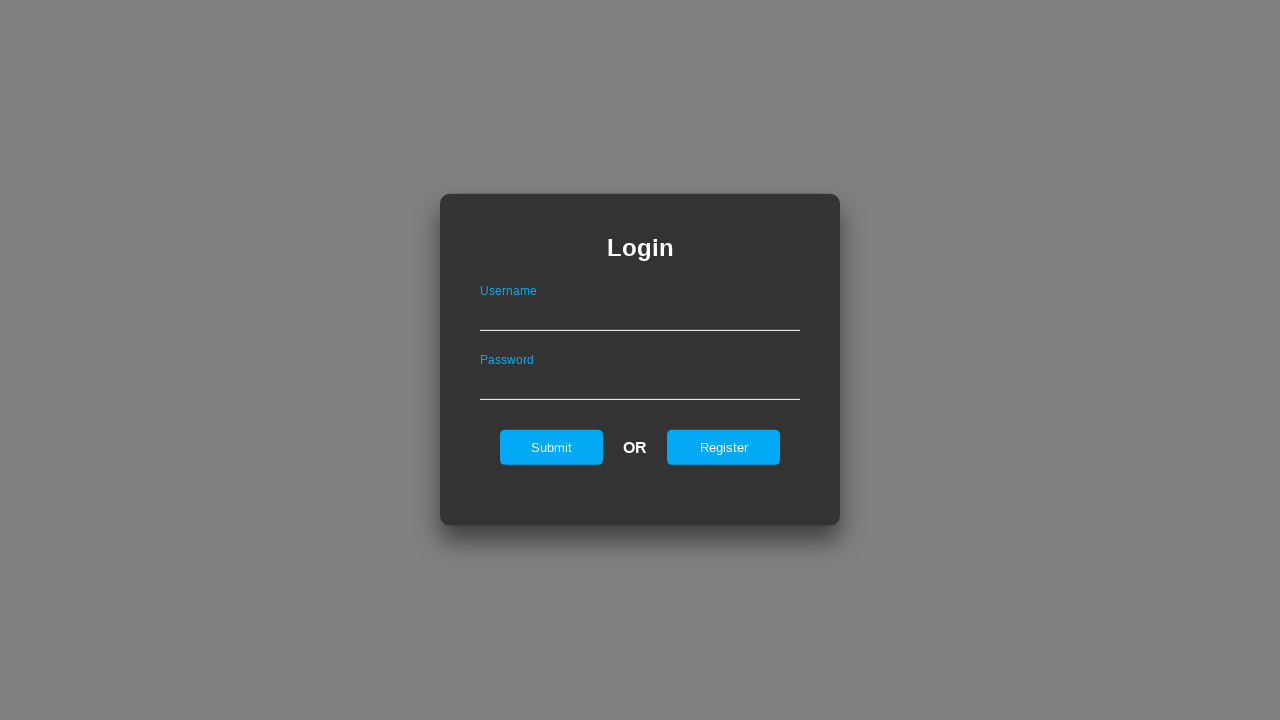

Clicked to open registration form at (724, 447) on #registerOnLogin
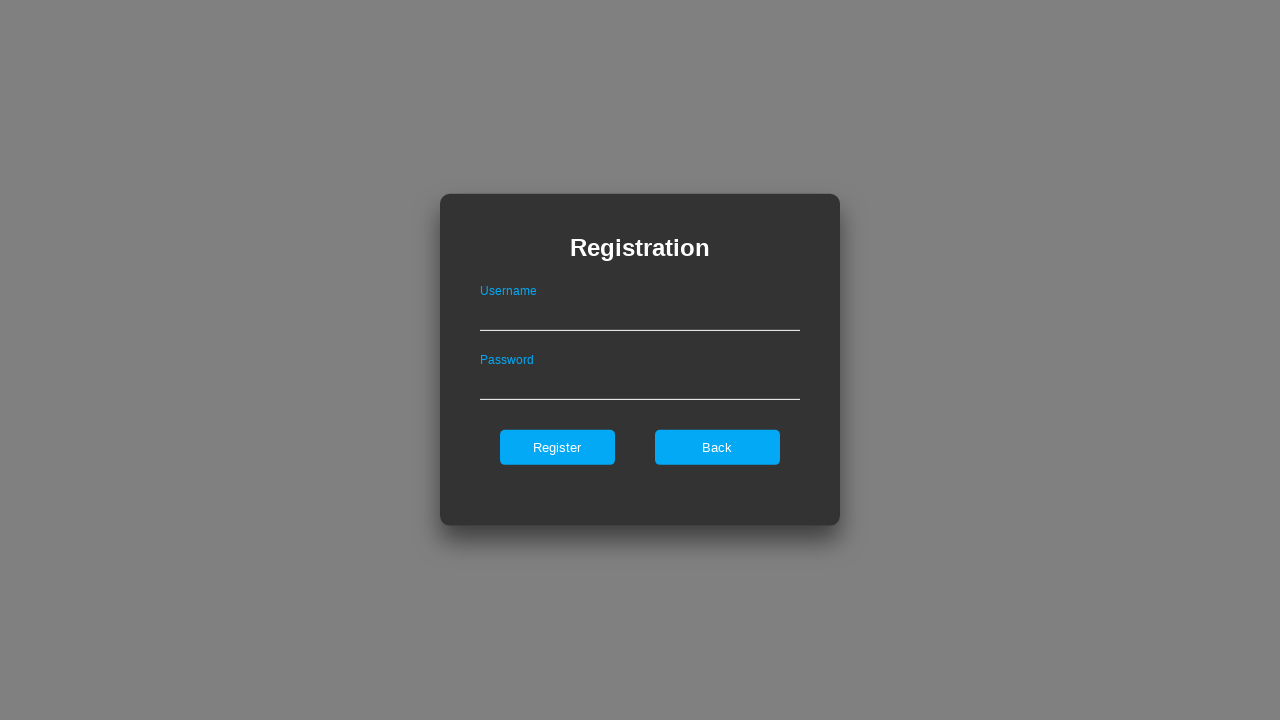

Filled username field with spaces only on .registerForm #userNameOnRegister
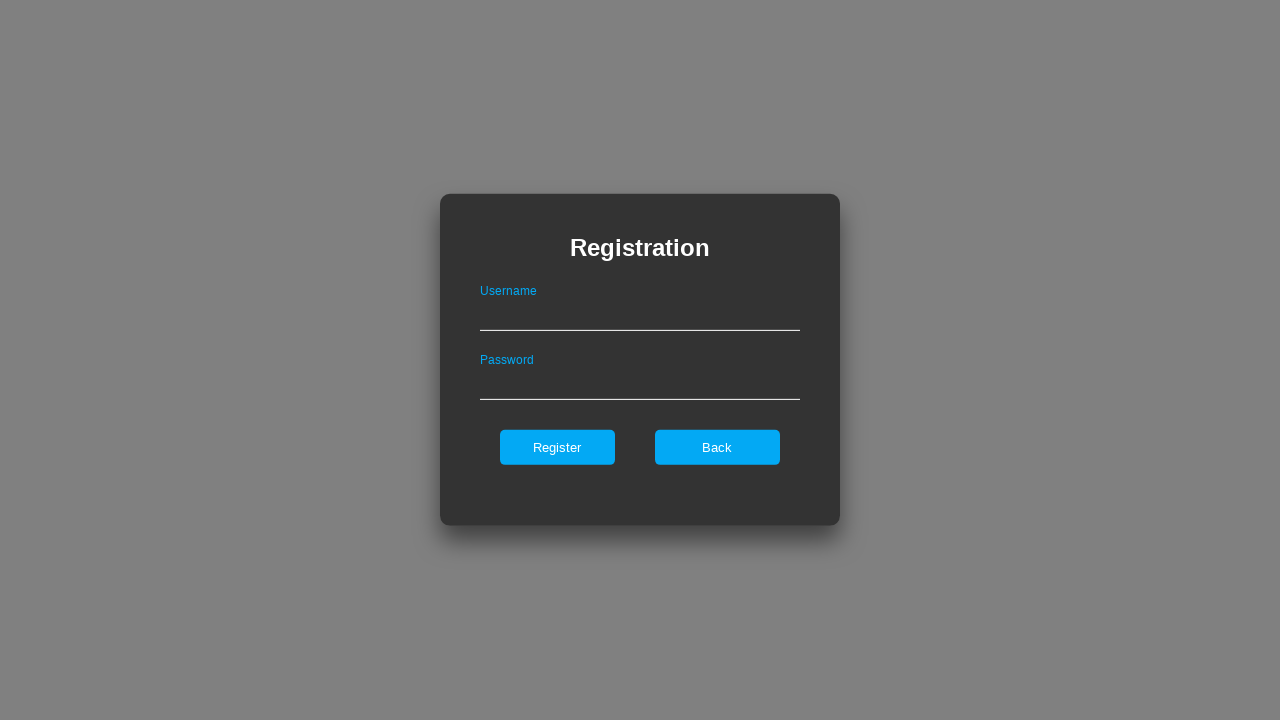

Filled password field with spaces only on .registerForm #passwordOnRegister
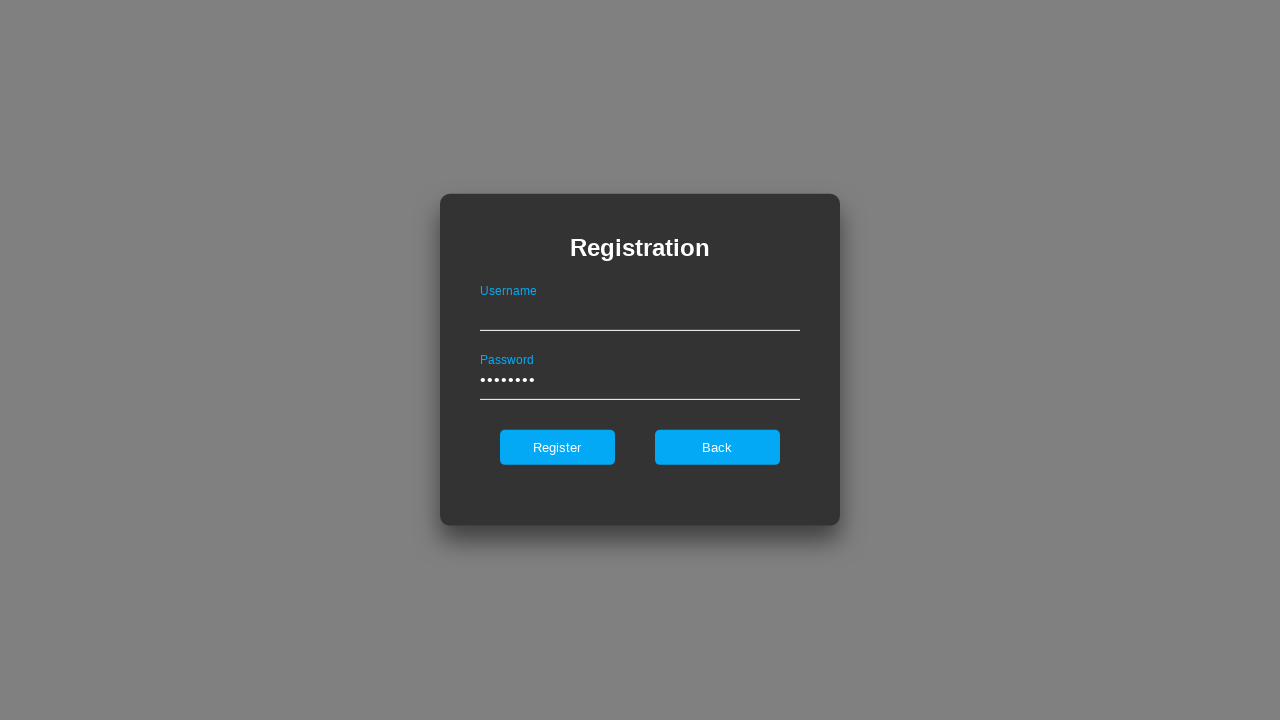

Clicked register button at (557, 447) on .registerForm #register
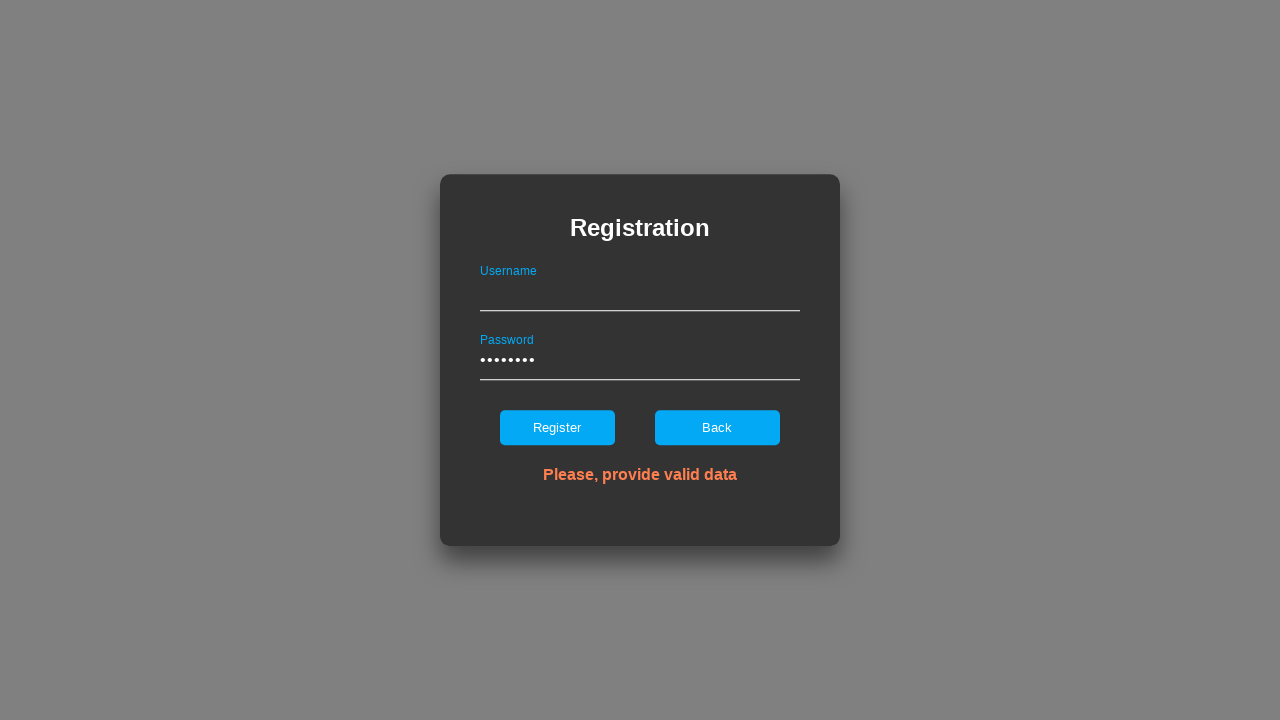

Verified error message 'Please, provide valid data' is displayed
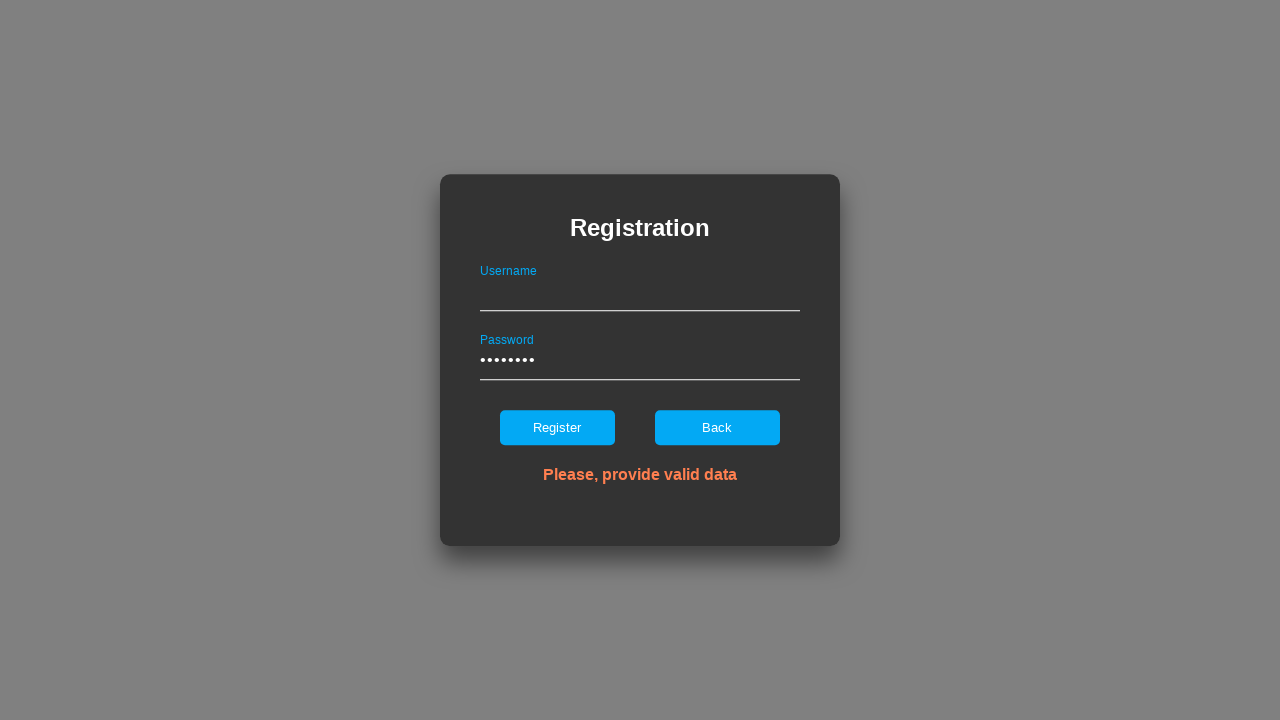

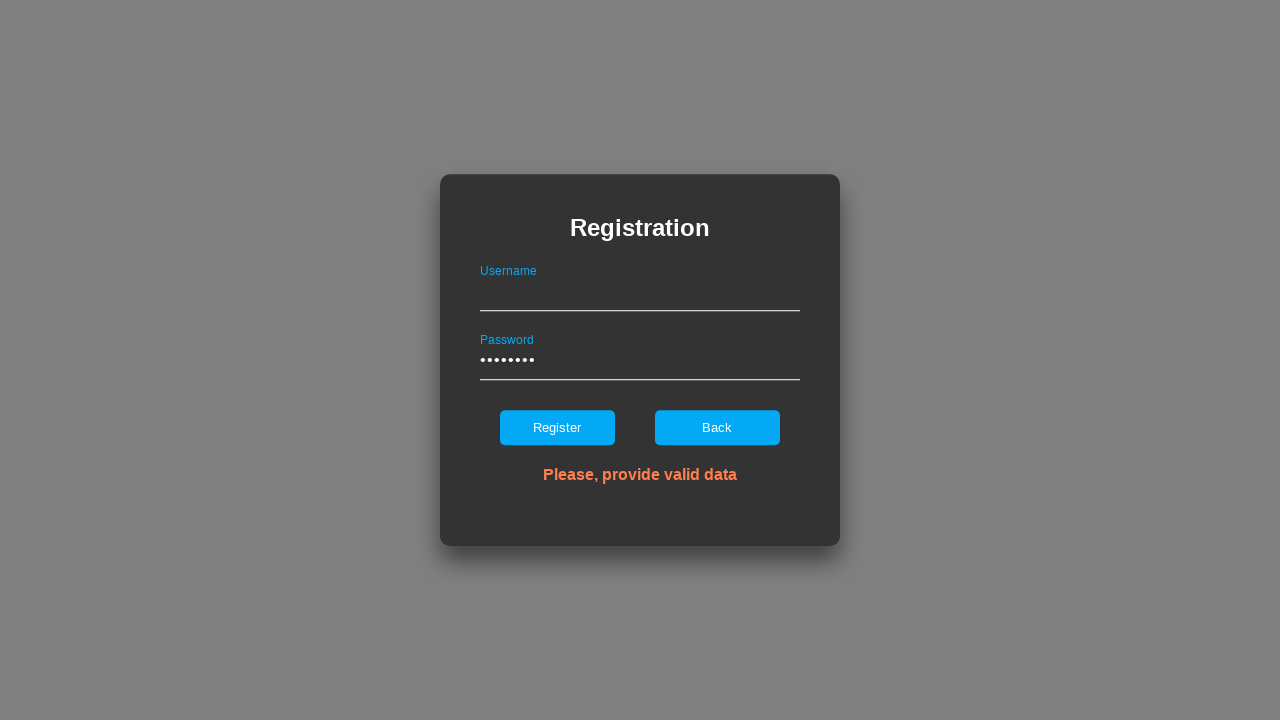